Tests closing a fake modal dialog by dispatching an Escape key event via JavaScript

Starting URL: https://testpages.eviltester.com/styled/alerts/fake-alert-test.html

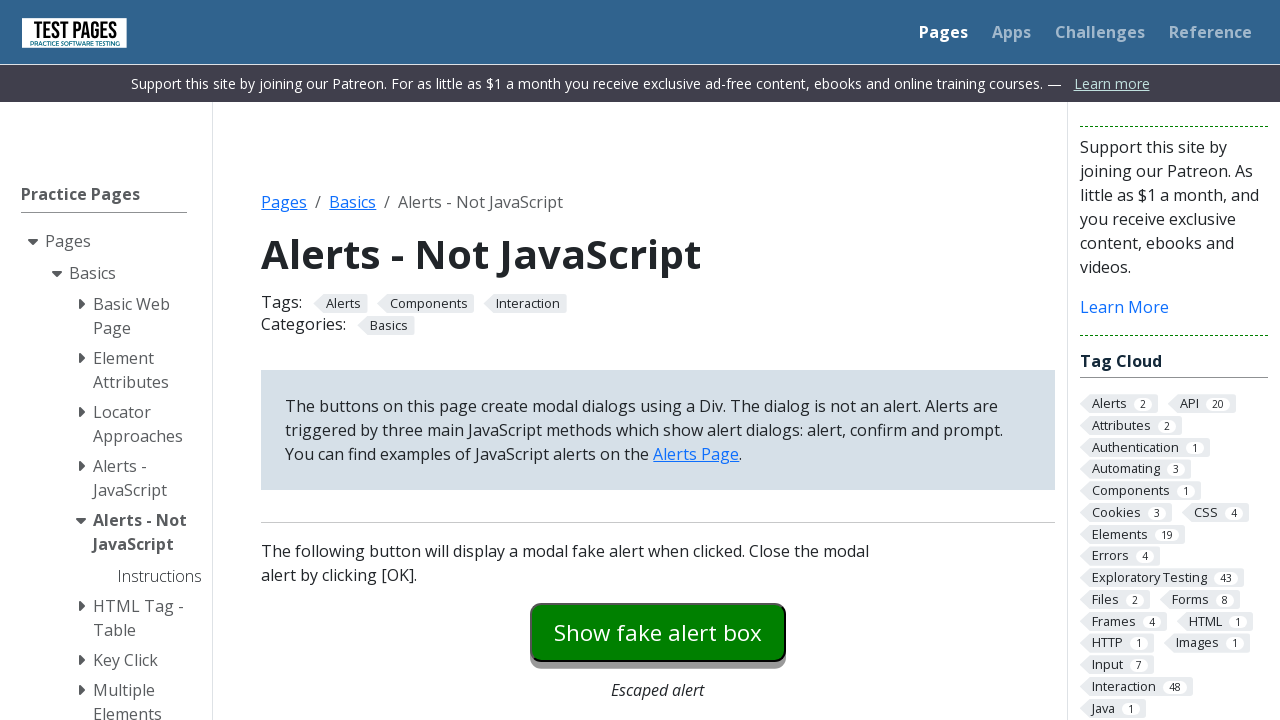

Clicked modal dialog button to open the fake alert at (658, 360) on #modaldialog
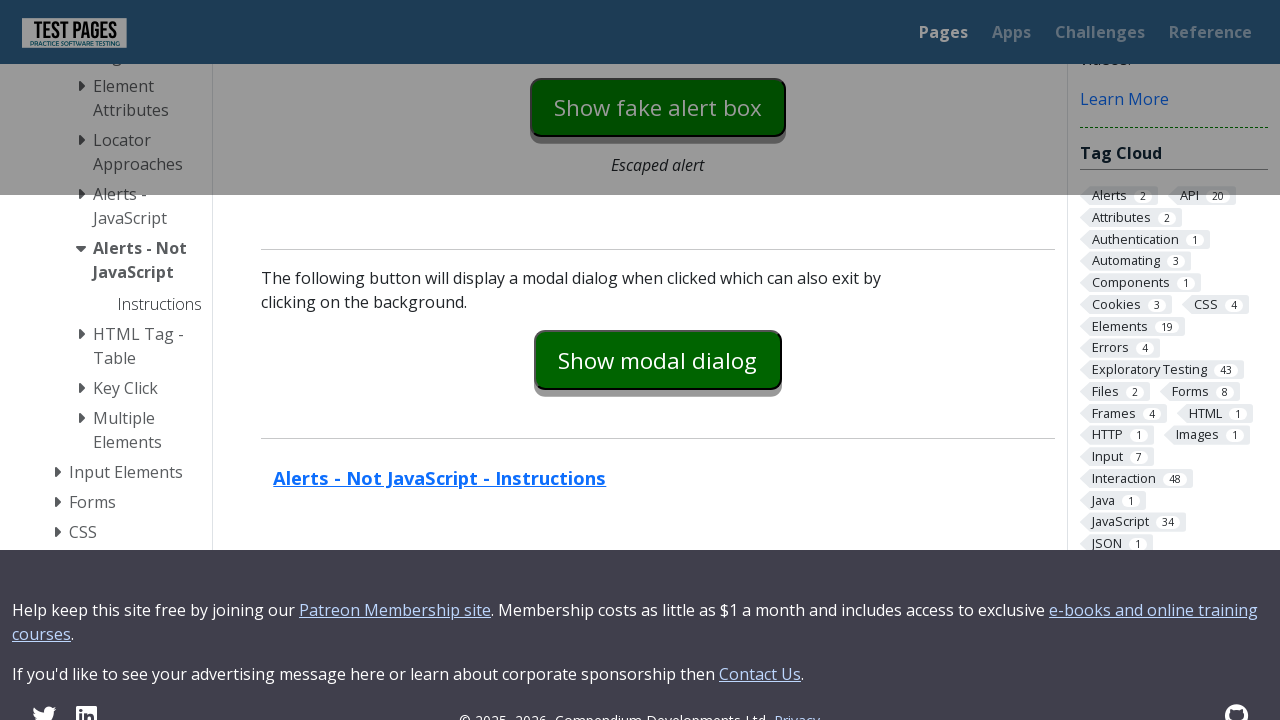

Modal dialog appeared and is now visible
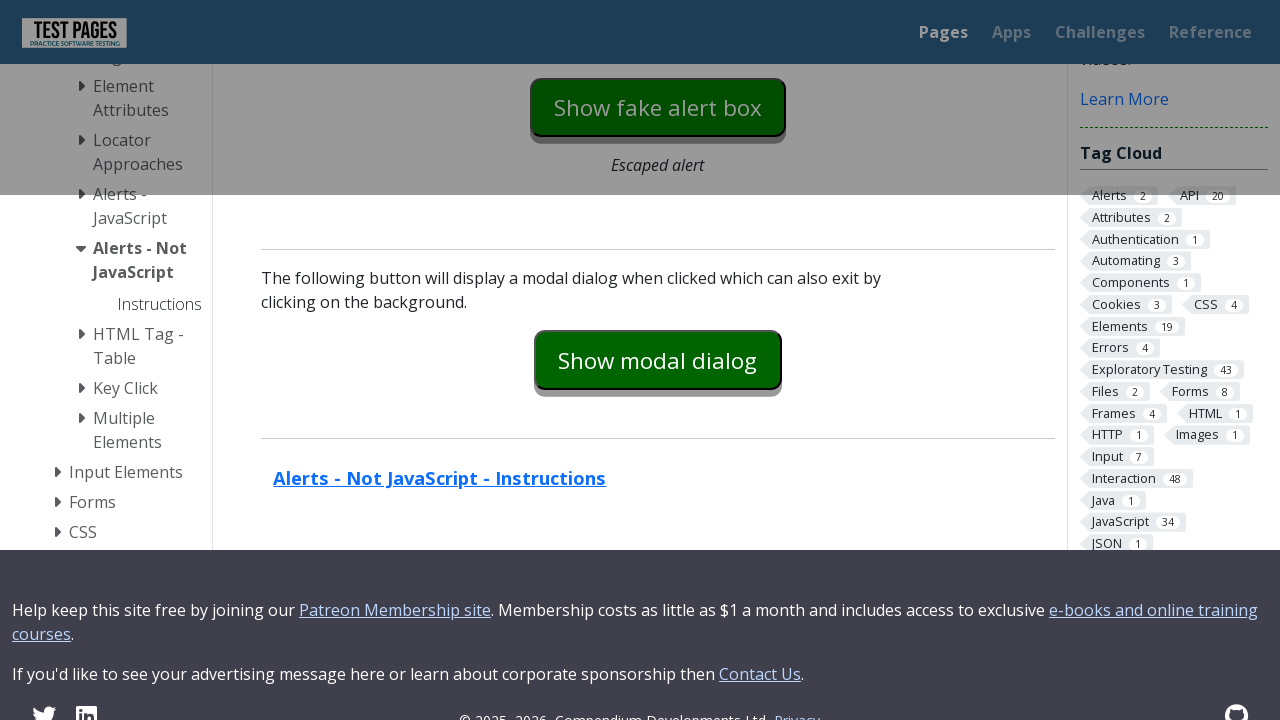

Dispatched Escape key event to document to close the modal
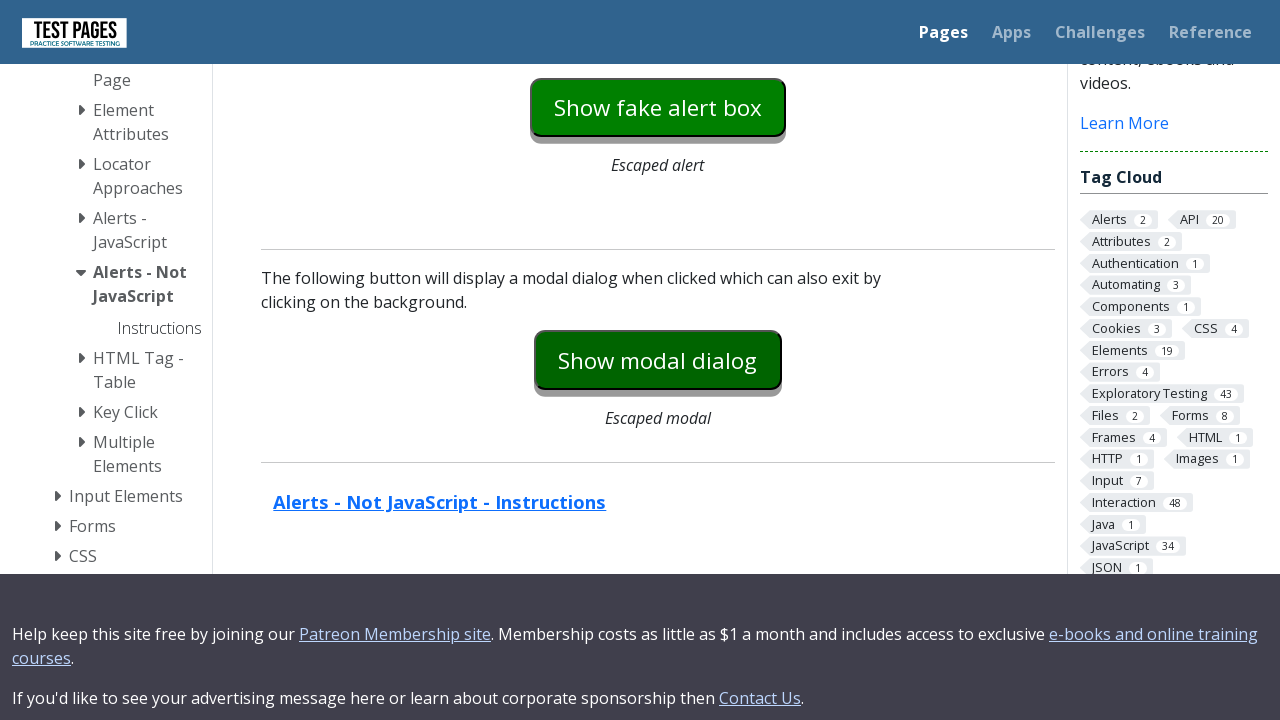

Modal dialog closed successfully after Escape key event
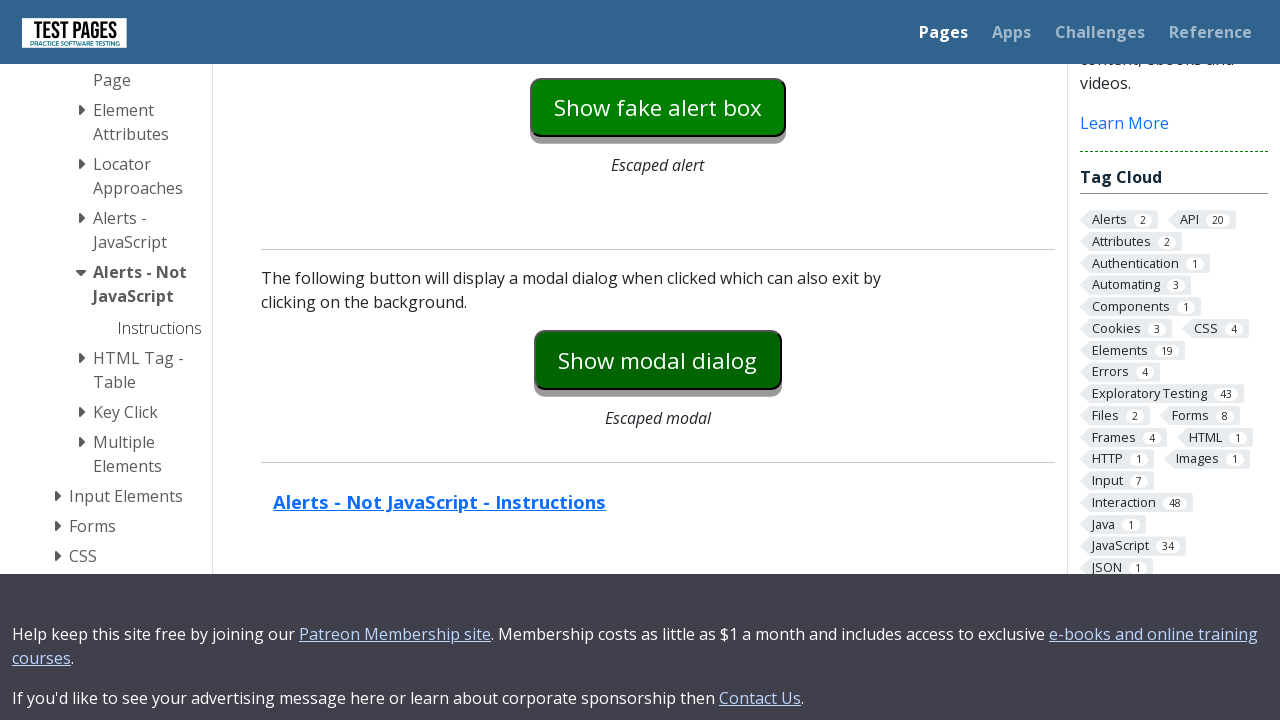

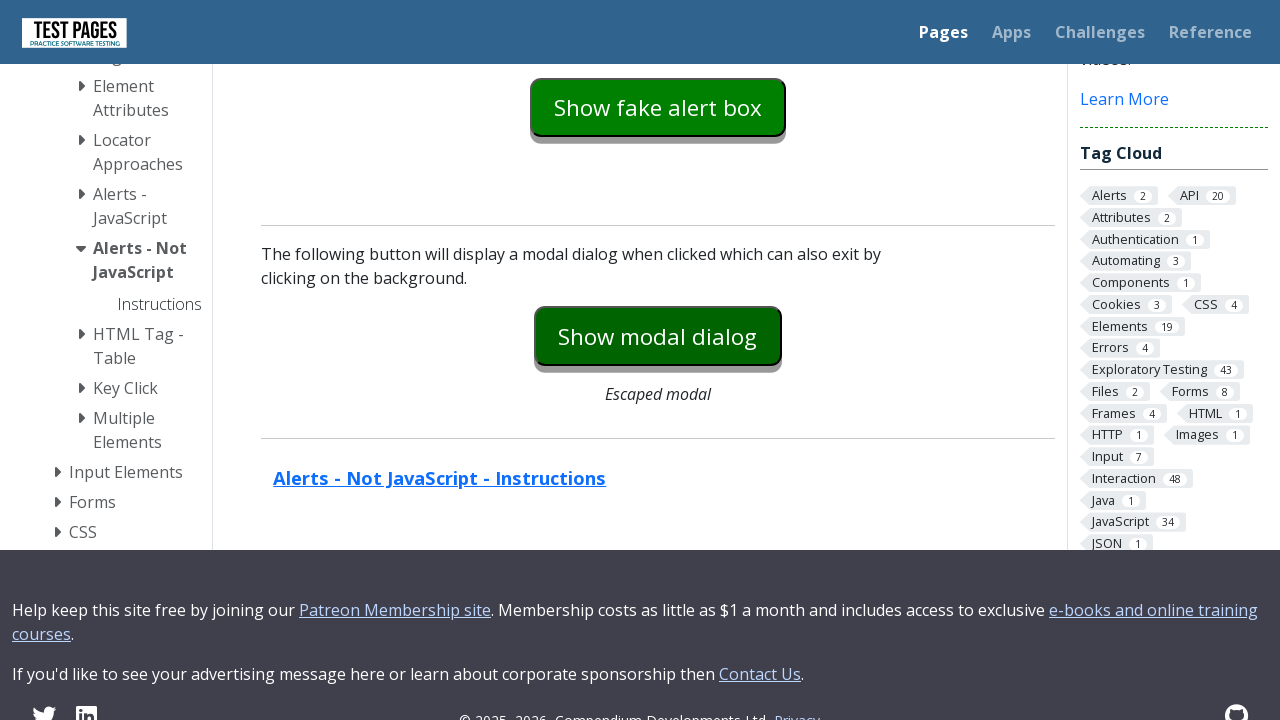